Tests print media emulation on the Playwright documentation page by setting the media type to print and verifying that the print media query matches.

Starting URL: https://playwright.dev/docs/writing-tests

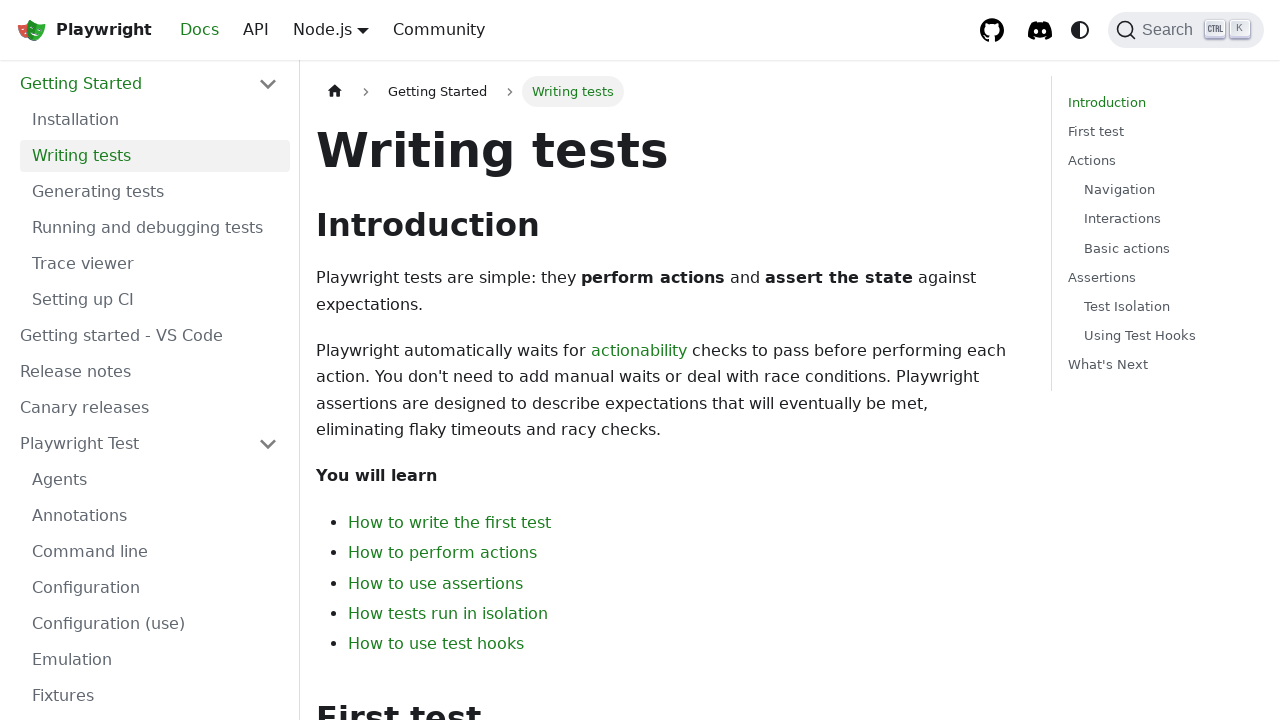

Emulated print media type
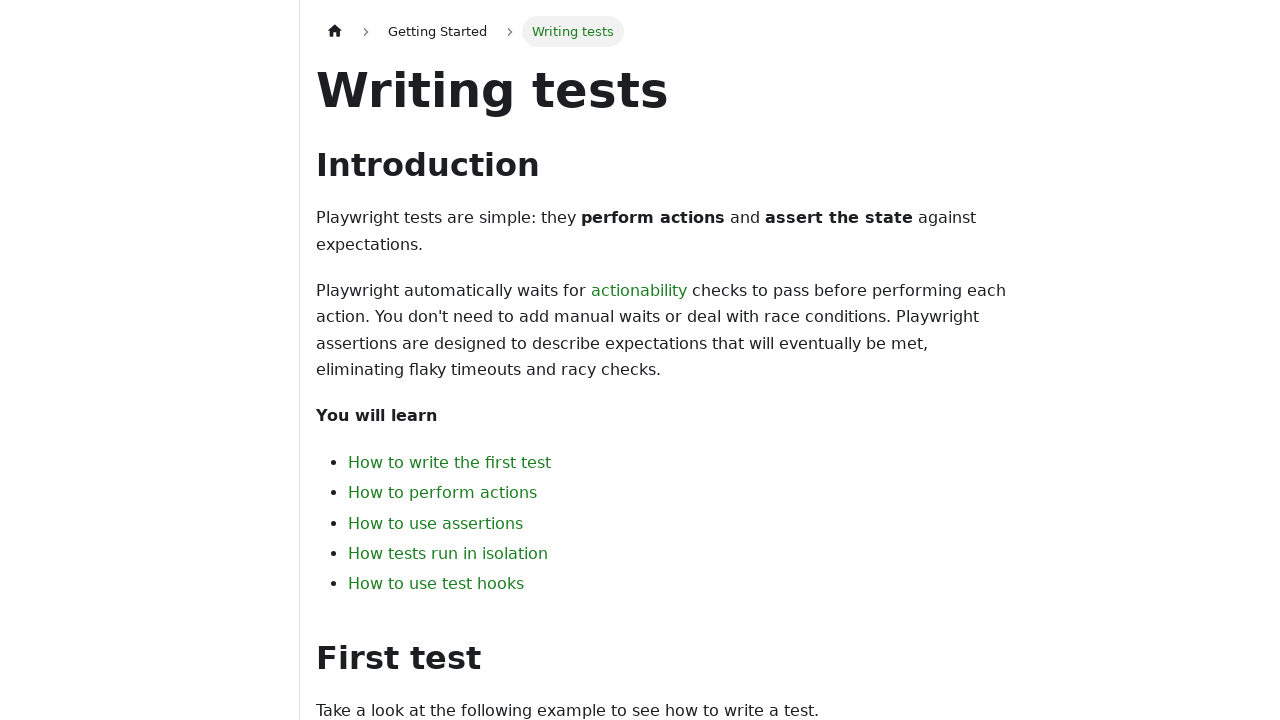

Evaluated print media query and verified it matches
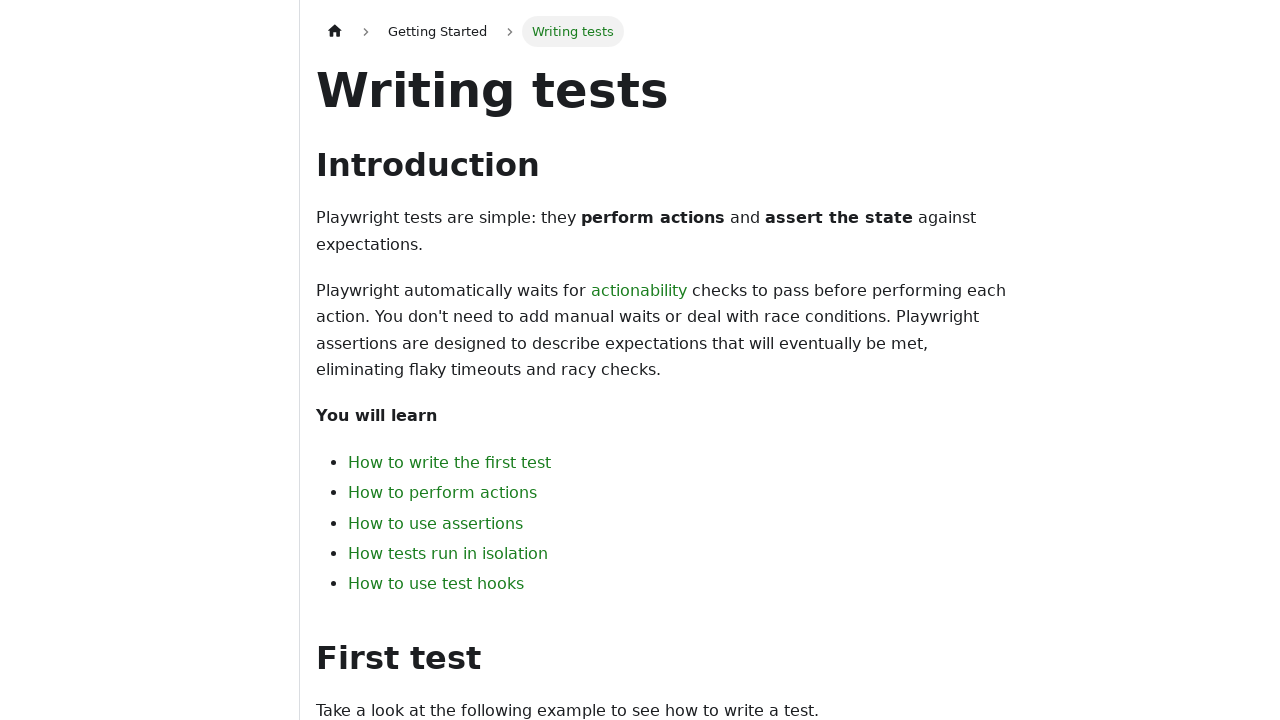

Waited for article content to be visible on the page
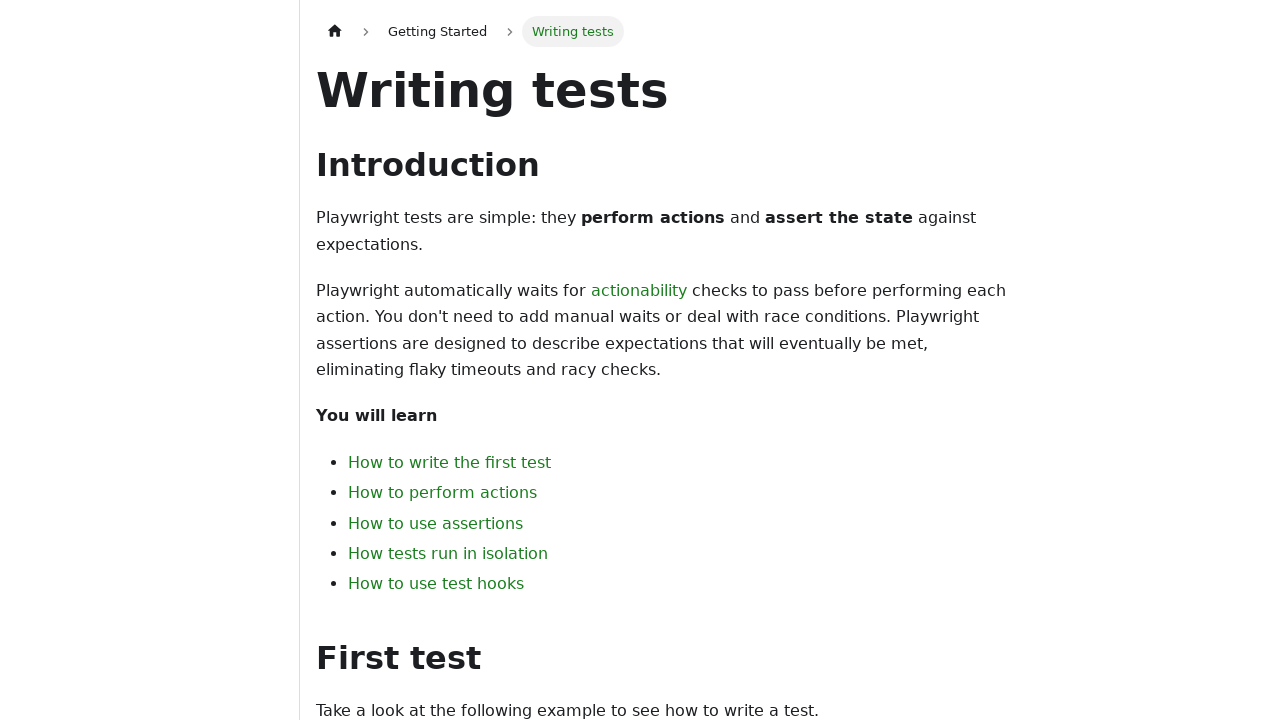

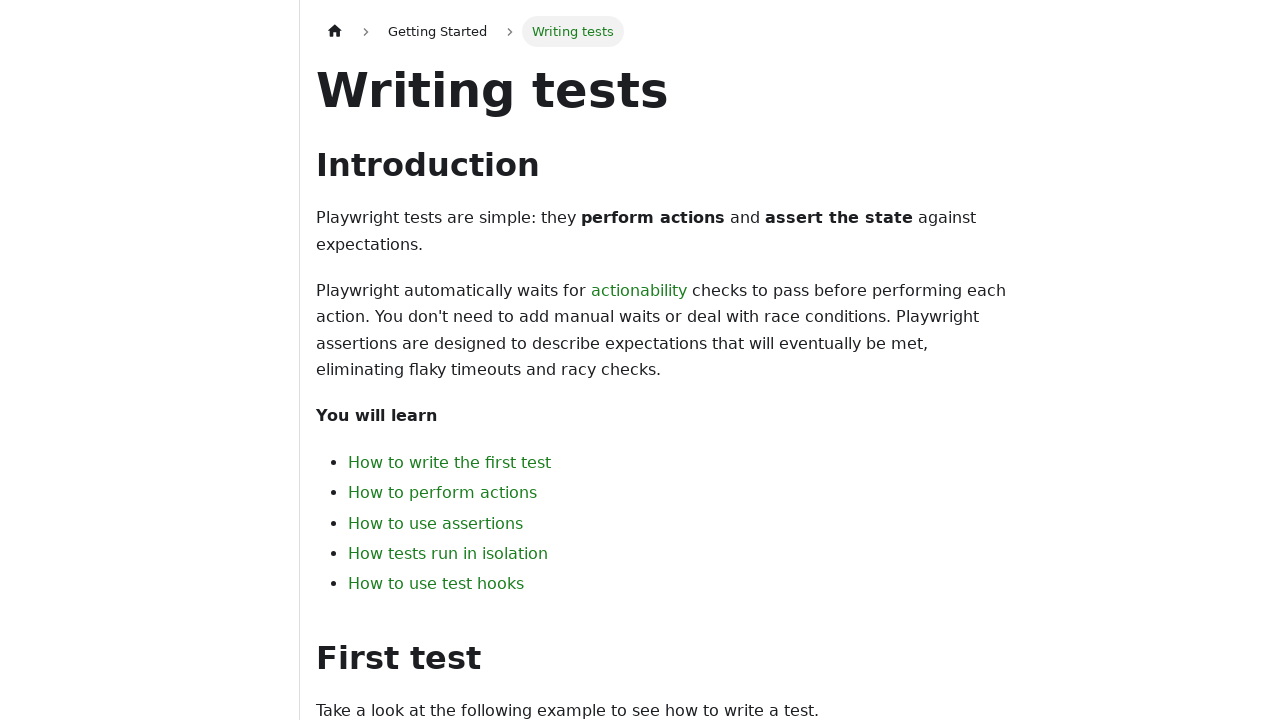